Tests checkbox selection, dropdown selection based on checkbox value, and alert handling on an automation practice page

Starting URL: https://rahulshettyacademy.com/AutomationPractice/

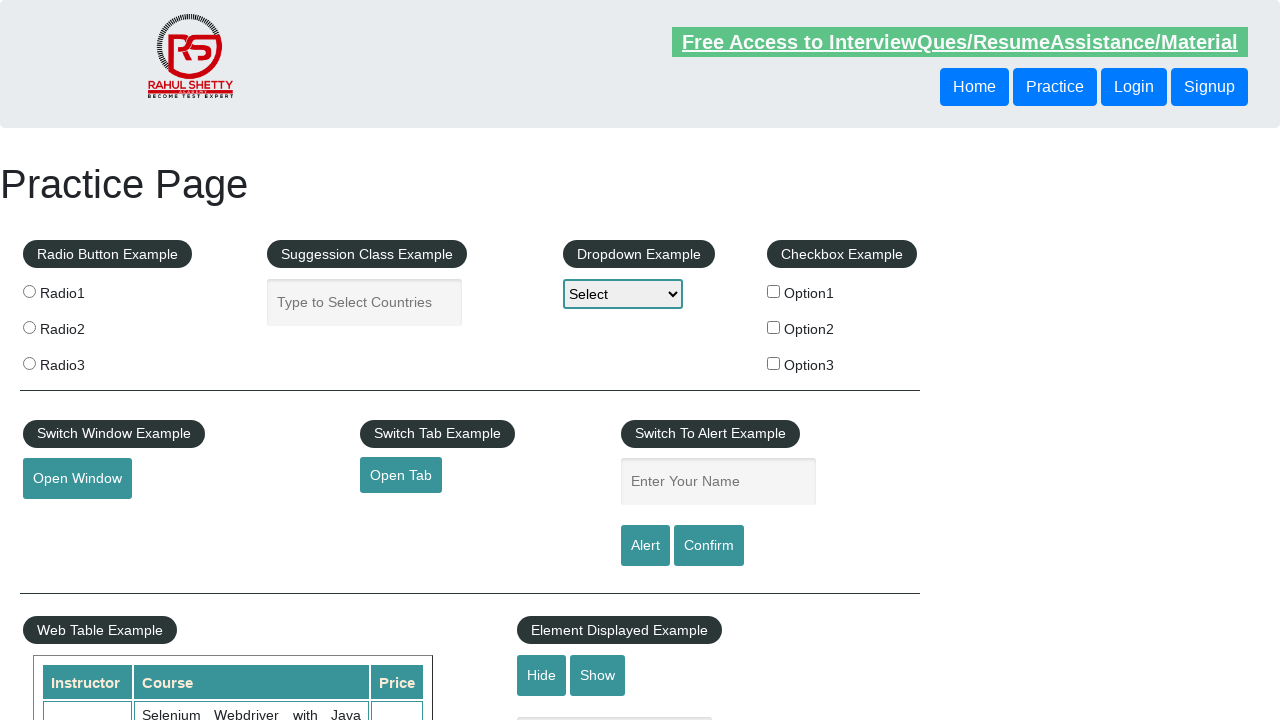

Clicked the first checkbox option at (774, 291) on #checkBoxOption1
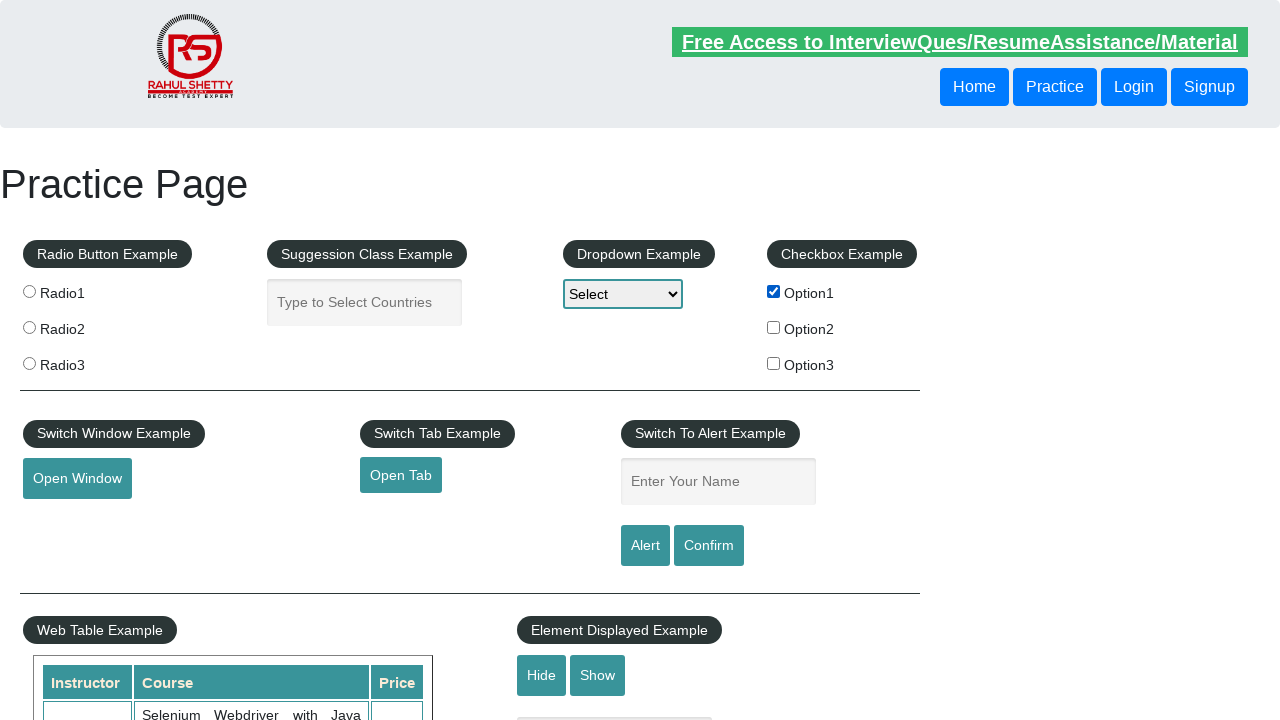

Retrieved checkbox value: option1
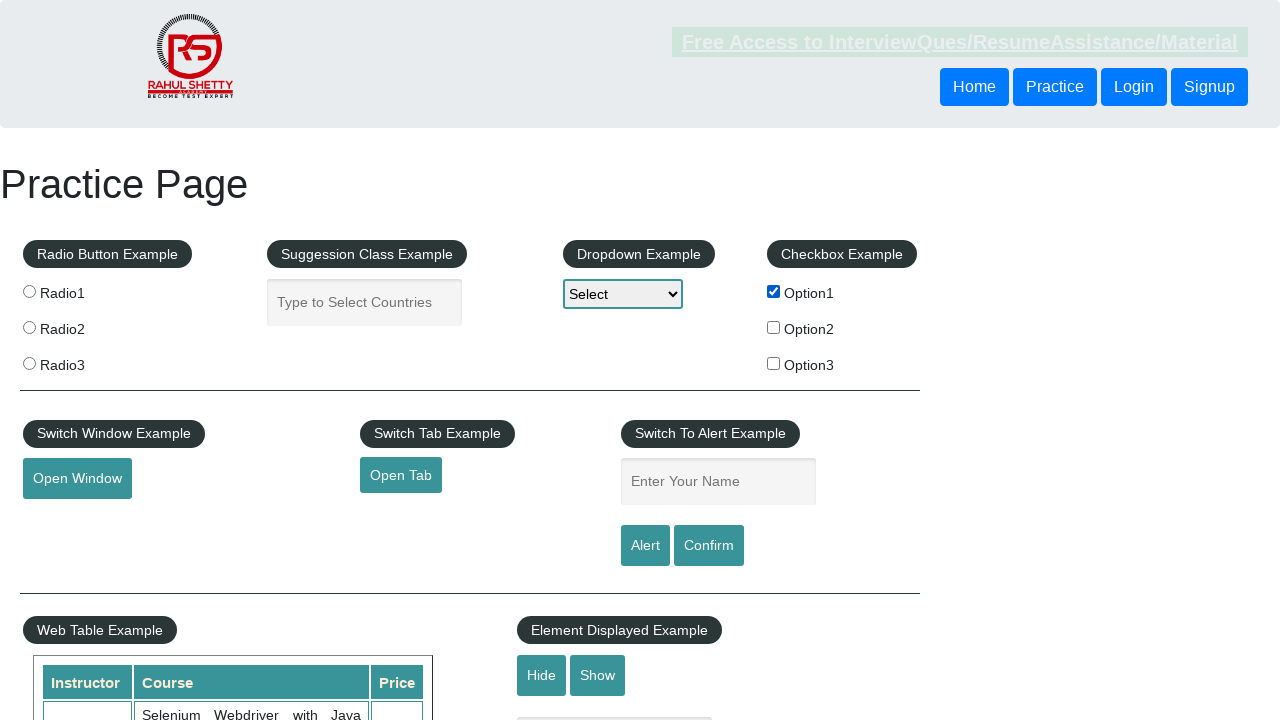

Selected 'option1' in the dropdown on #dropdown-class-example
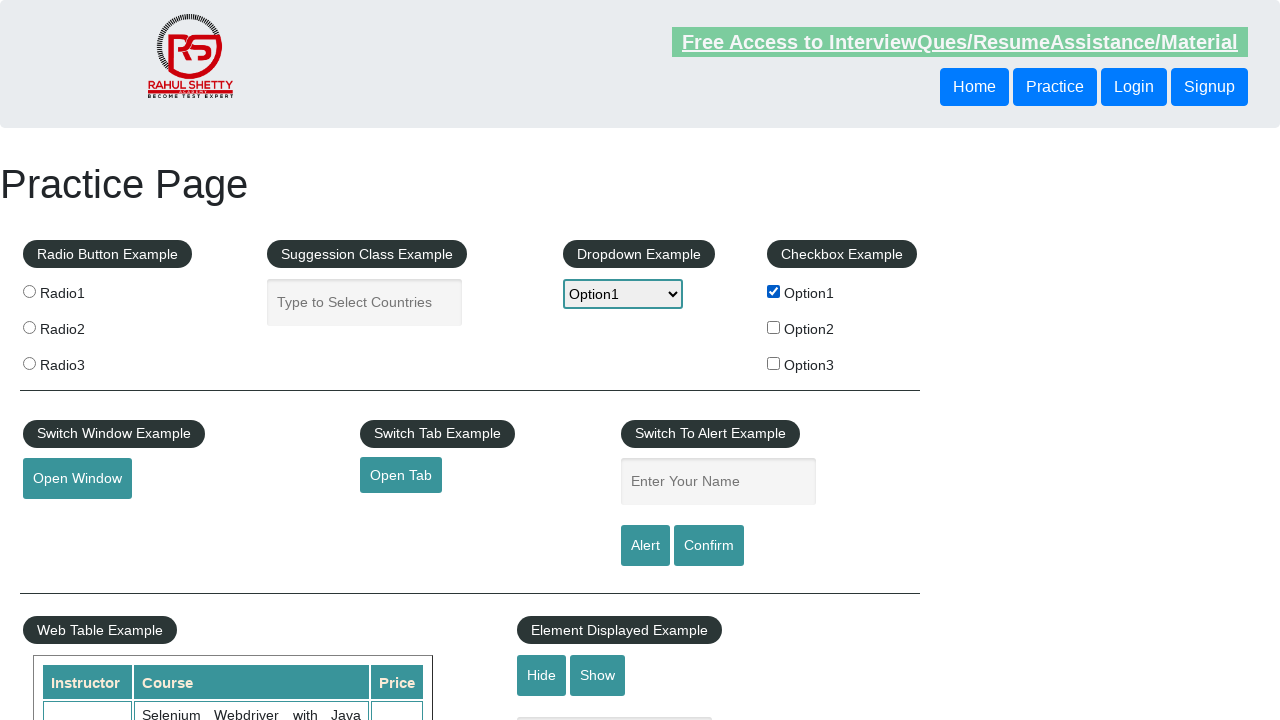

Filled name field with checkbox value: option1 on #name
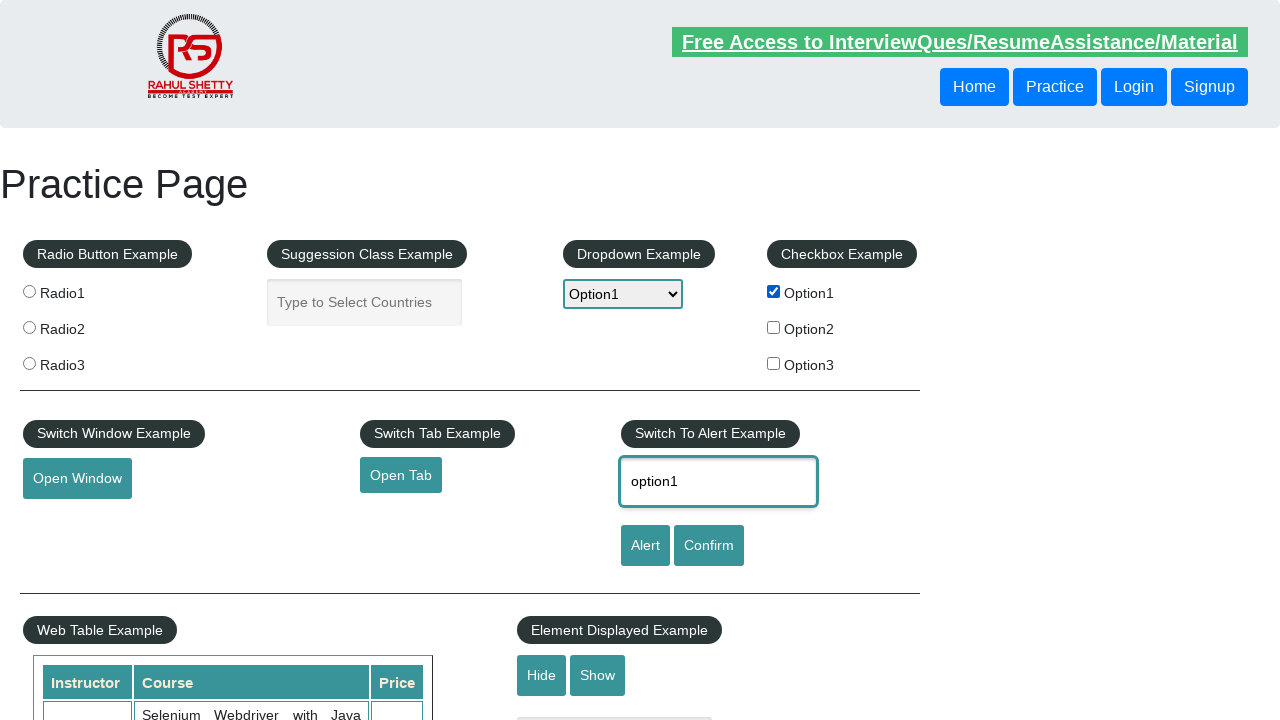

Clicked the alert button at (645, 546) on #alertbtn
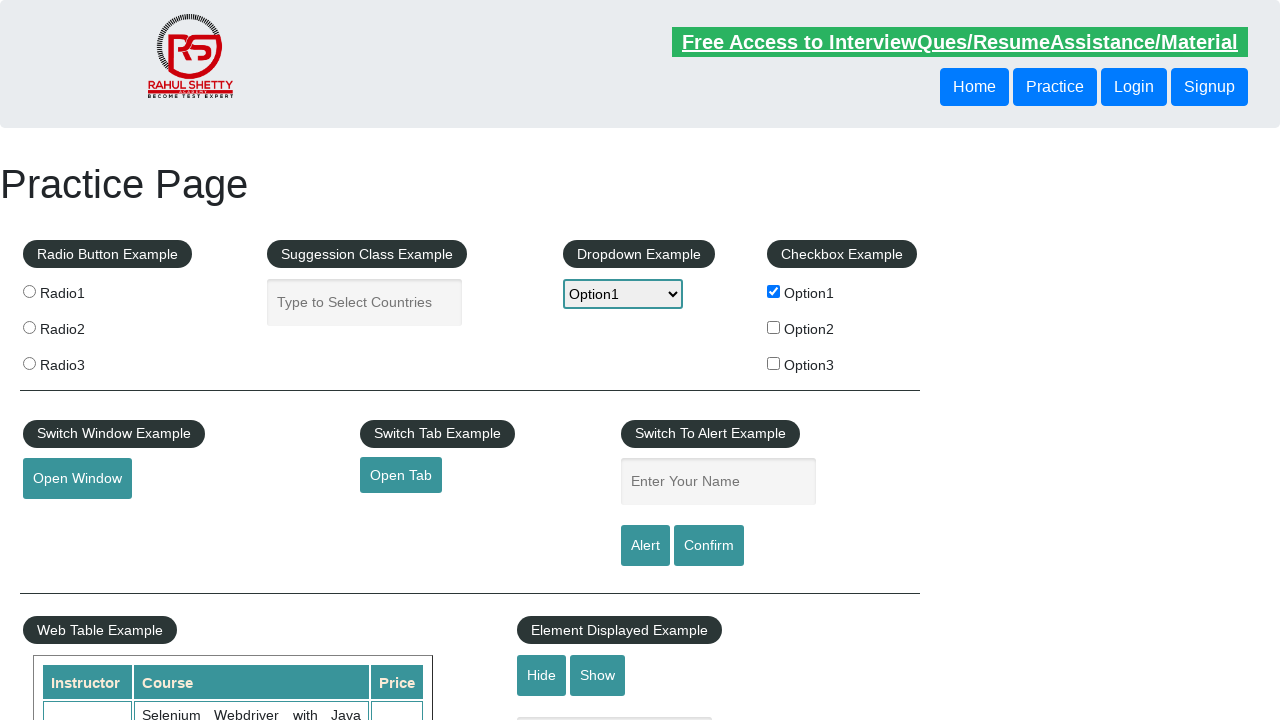

Alert dialog accepted
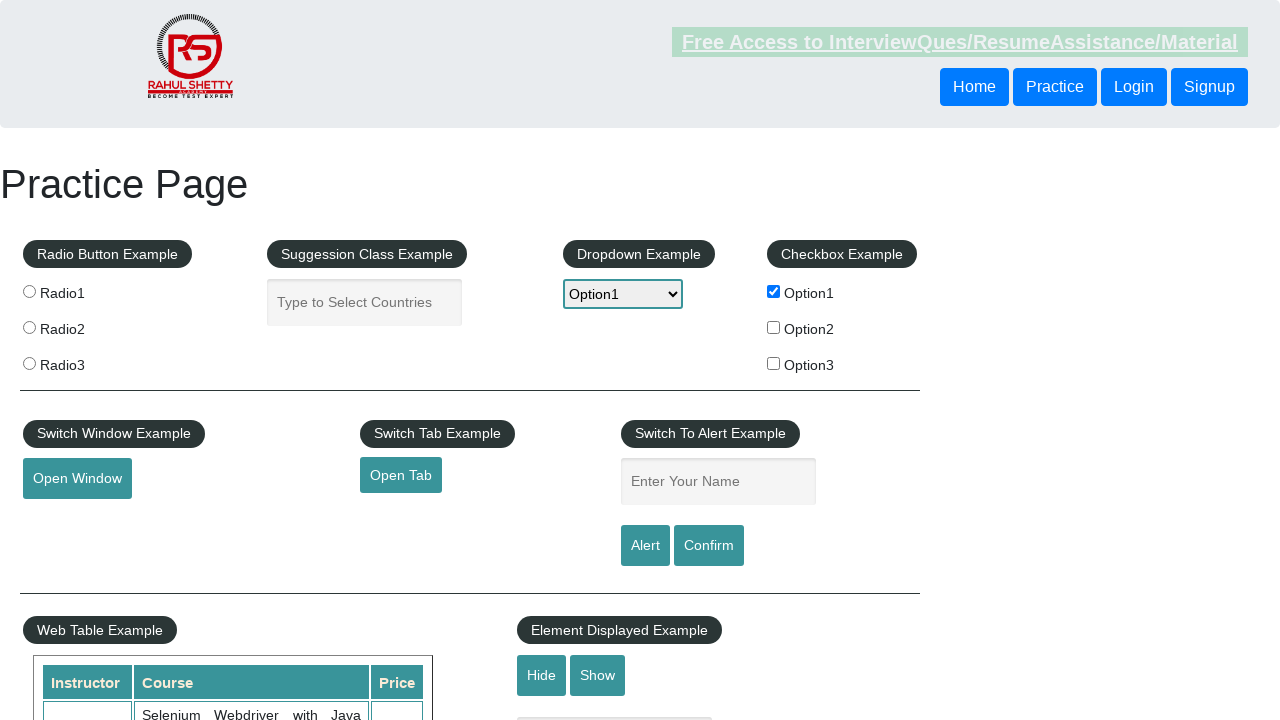

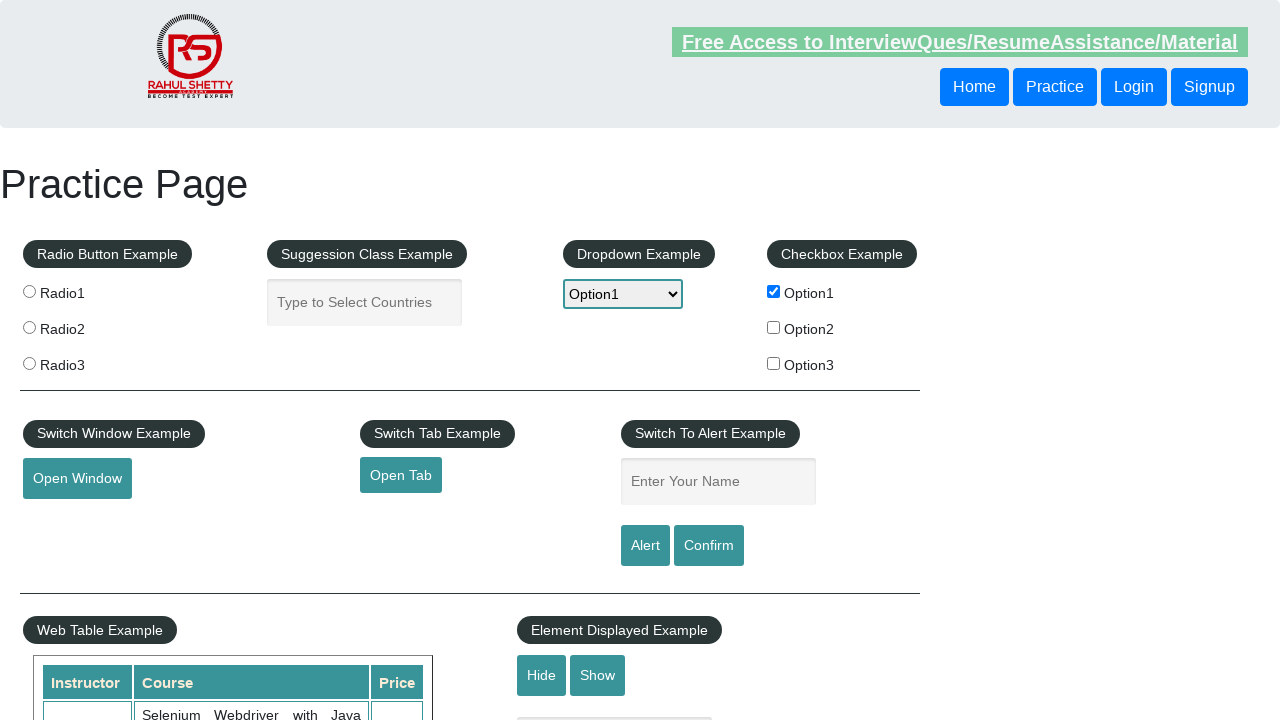